Tests the "Sell With Us" seller registration form by filling out full name, email, phone number, business brand, and business description fields, then submitting the form.

Starting URL: https://shopdemo-alex-hot.koyeb.app/

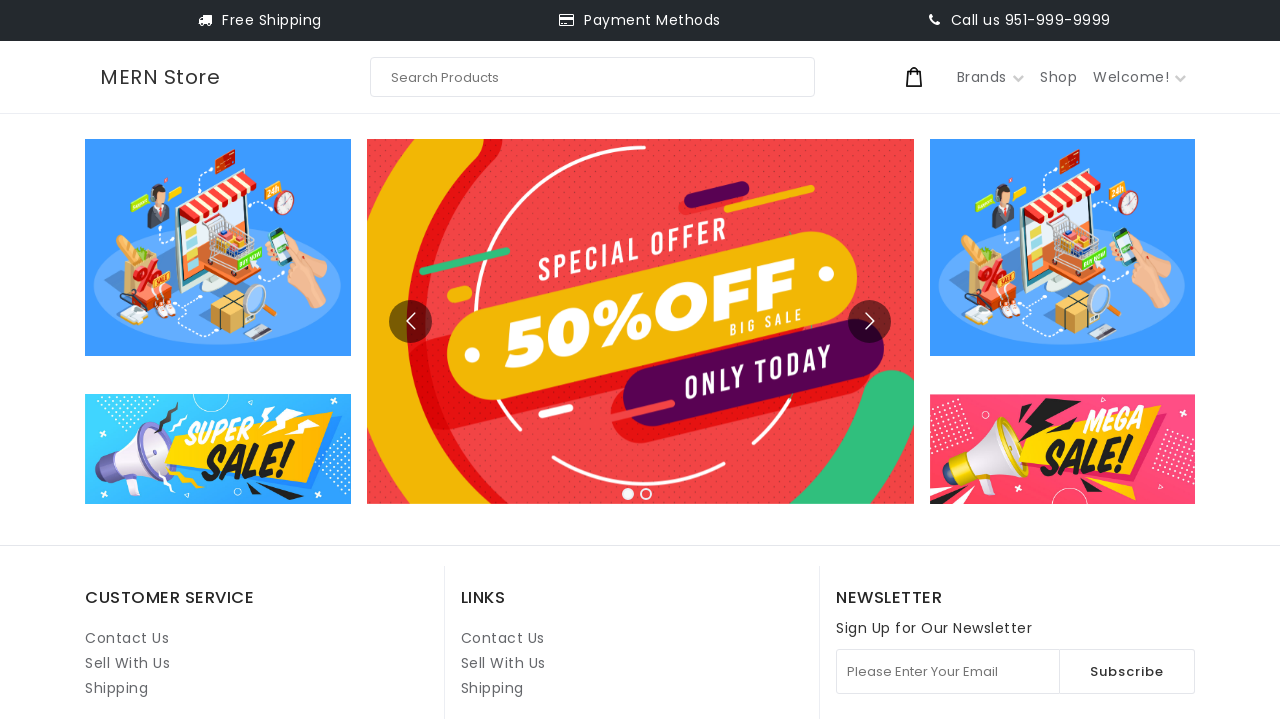

Clicked on 'Sell With Us' link at (503, 663) on internal:role=link[name="Sell With Us"i] >> nth=1
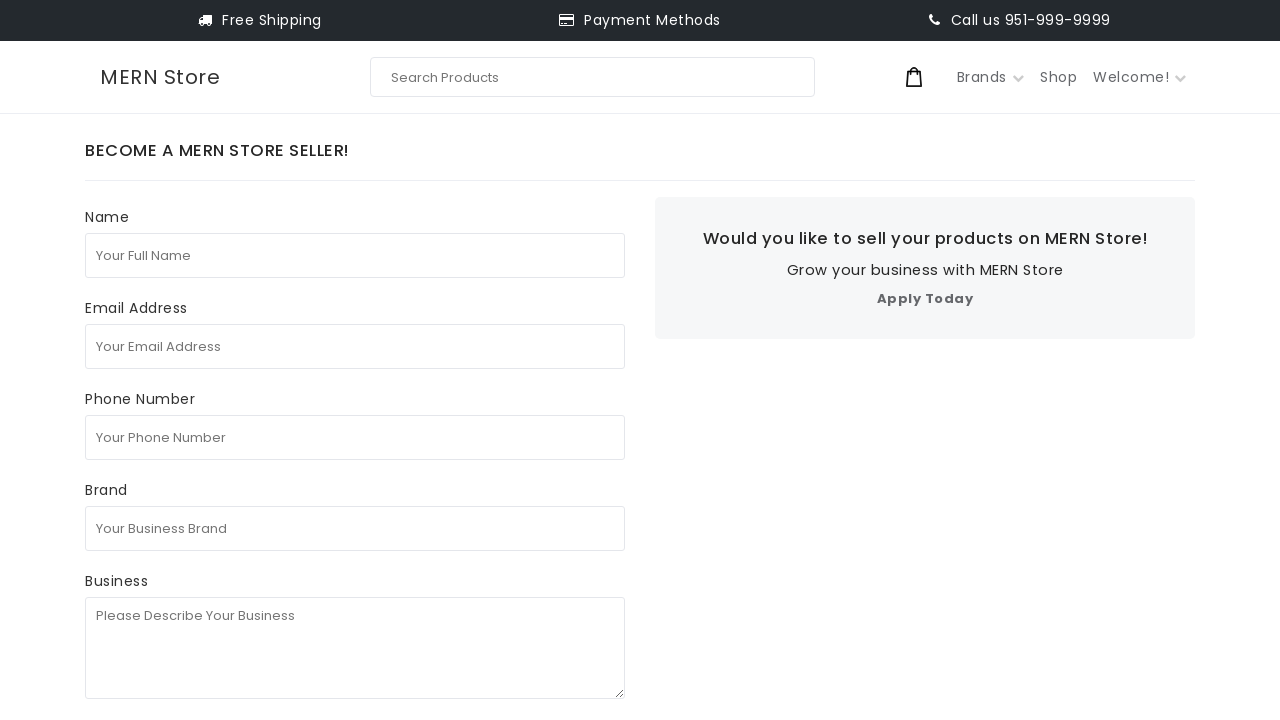

Clicked on 'Your Full Name' field at (355, 255) on internal:attr=[placeholder="Your Full Name"i]
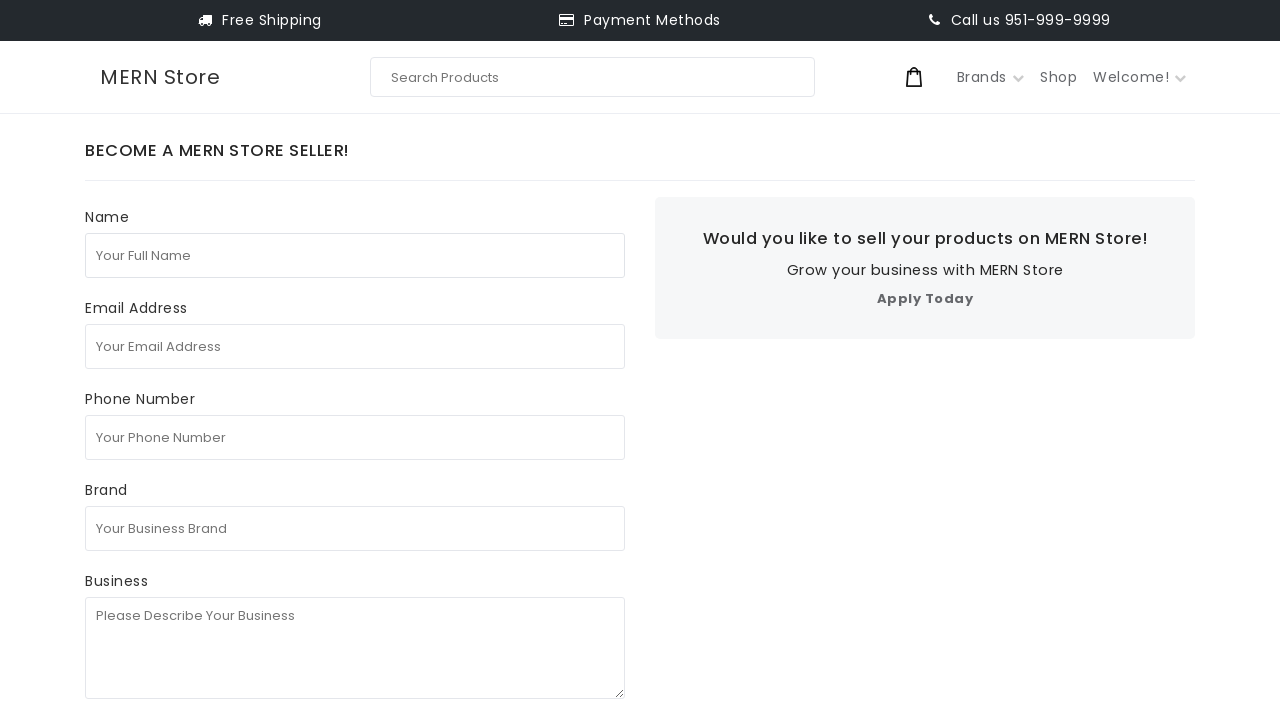

Filled 'Your Full Name' field with 'John Morrison' on internal:attr=[placeholder="Your Full Name"i]
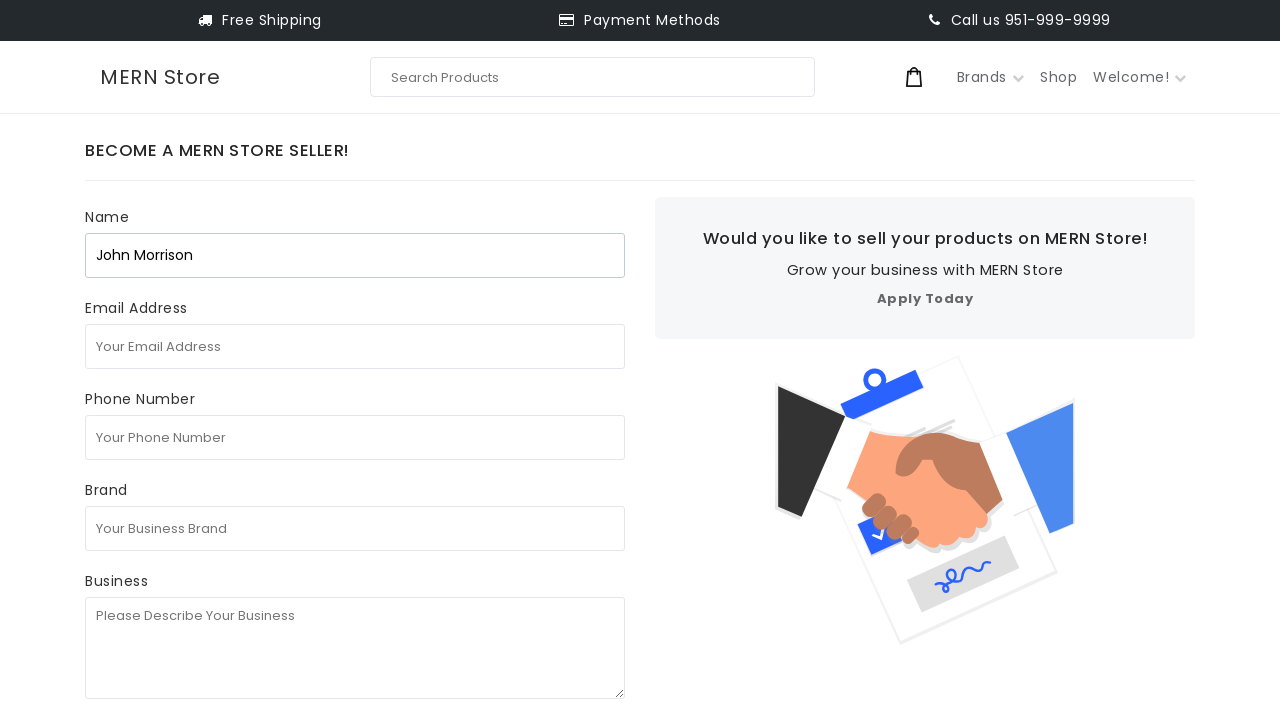

Clicked on 'Your Email Address' field at (355, 346) on internal:attr=[placeholder="Your Email Address"i]
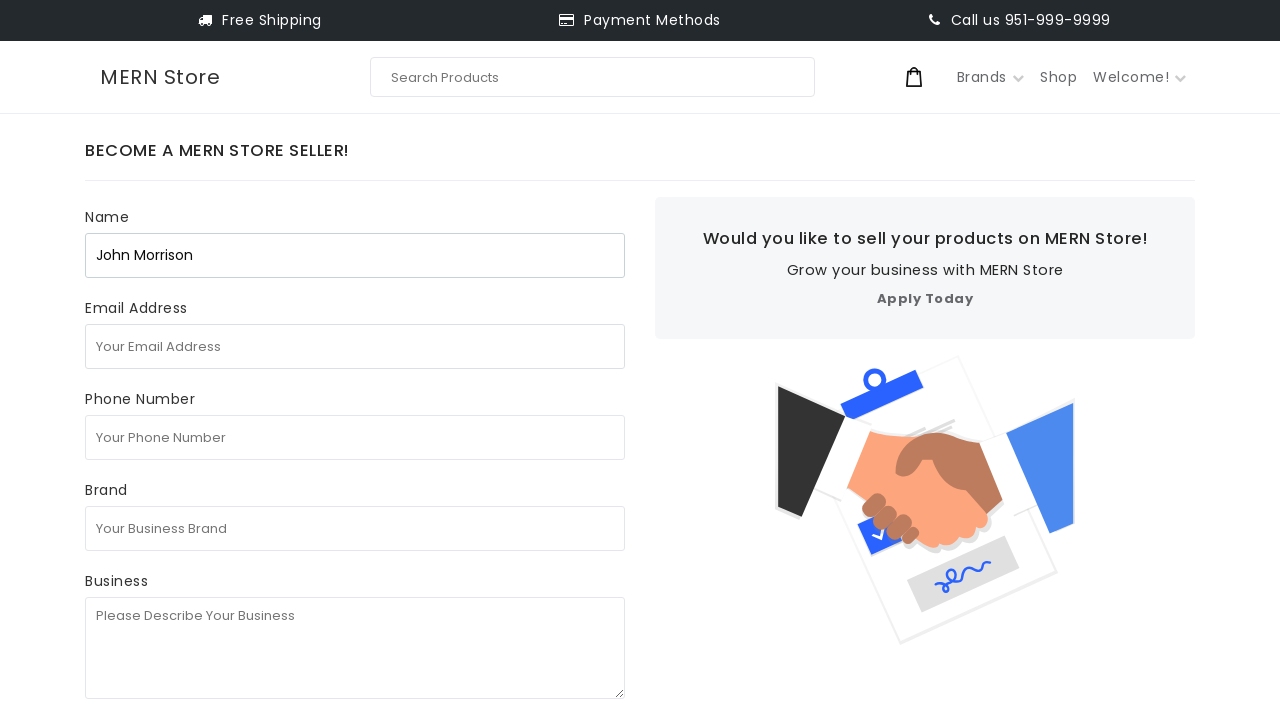

Filled 'Your Email Address' field with 'johnmorrison@example.com' on internal:attr=[placeholder="Your Email Address"i]
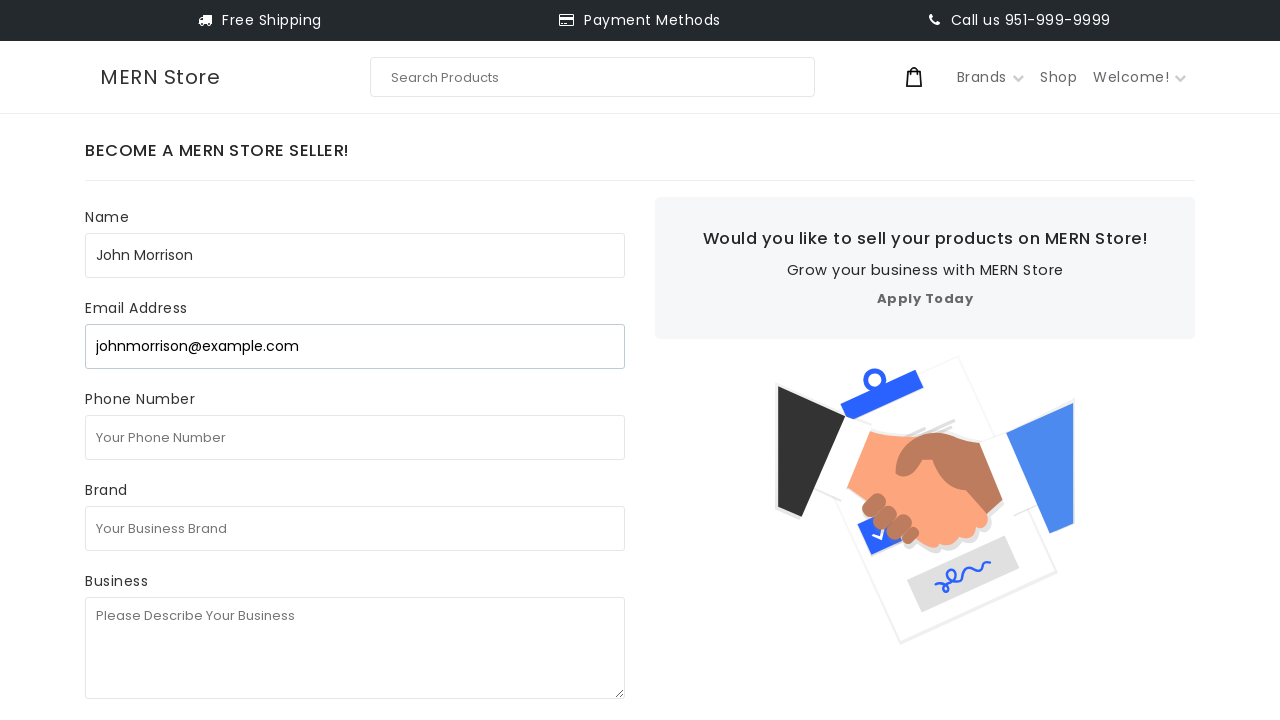

Clicked on 'Your Phone Number' field at (355, 437) on internal:attr=[placeholder="Your Phone Number"i]
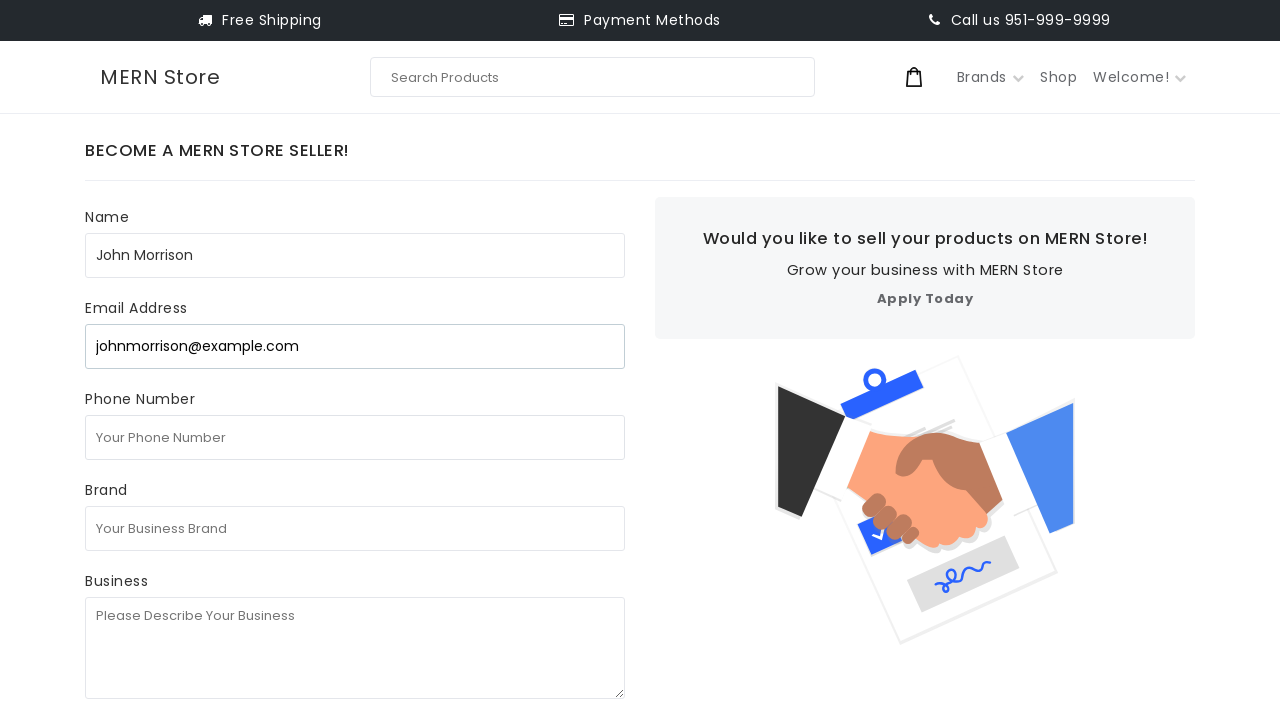

Filled 'Your Phone Number' field with '+1555123456' on internal:attr=[placeholder="Your Phone Number"i]
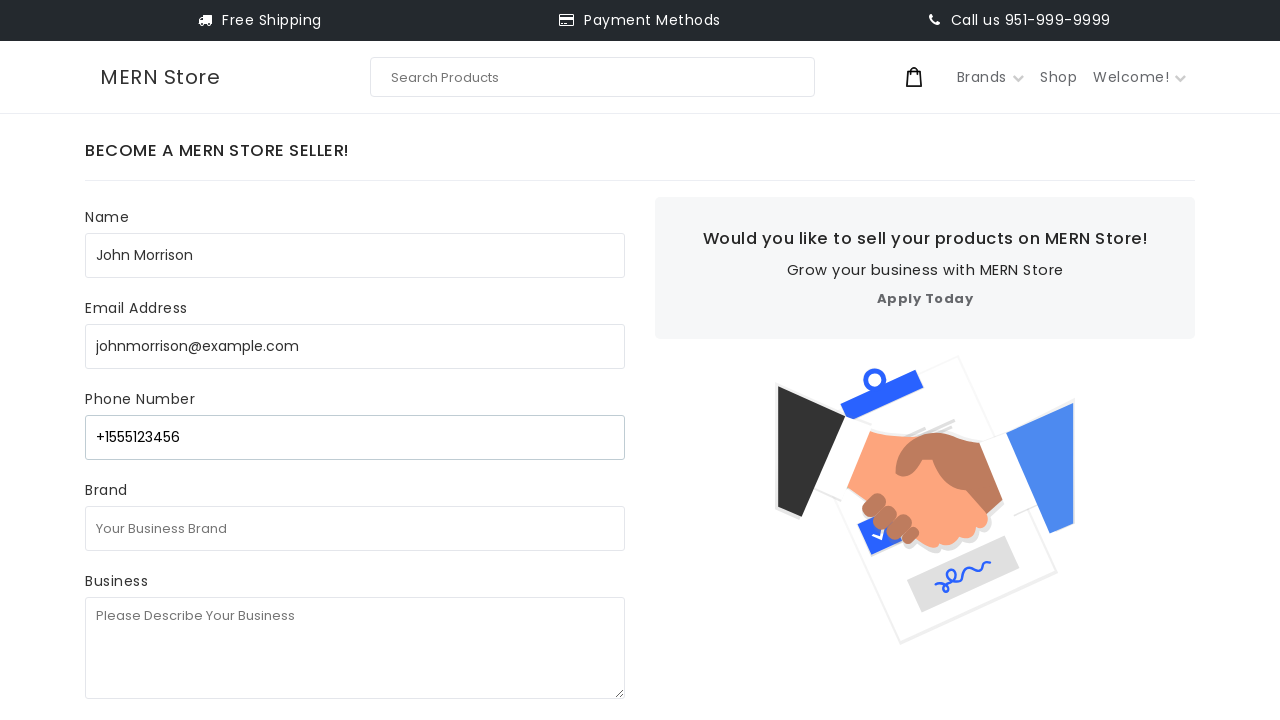

Clicked on 'Your Business Brand' field at (355, 528) on internal:attr=[placeholder="Your Business Brand"i]
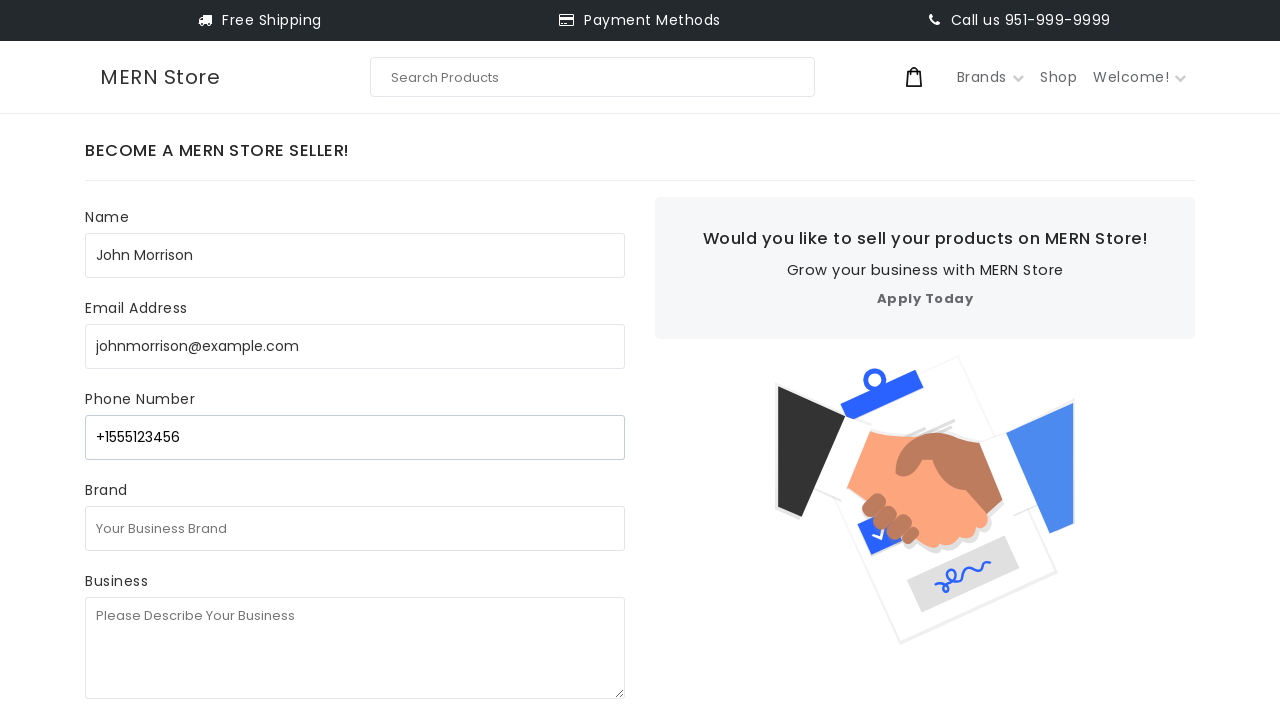

Filled 'Your Business Brand' field with 'Morrison Crafts' on internal:attr=[placeholder="Your Business Brand"i]
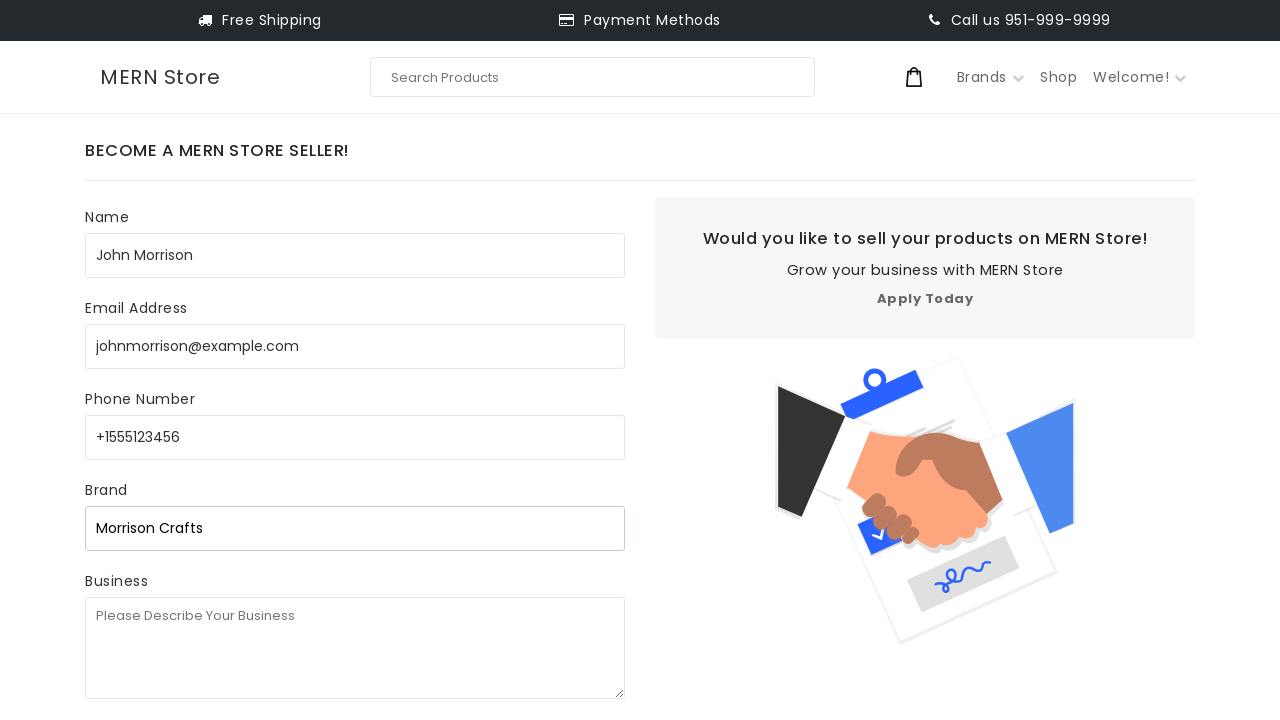

Clicked on 'Please Describe Your Business' field at (355, 648) on internal:attr=[placeholder="Please Describe Your Business"i]
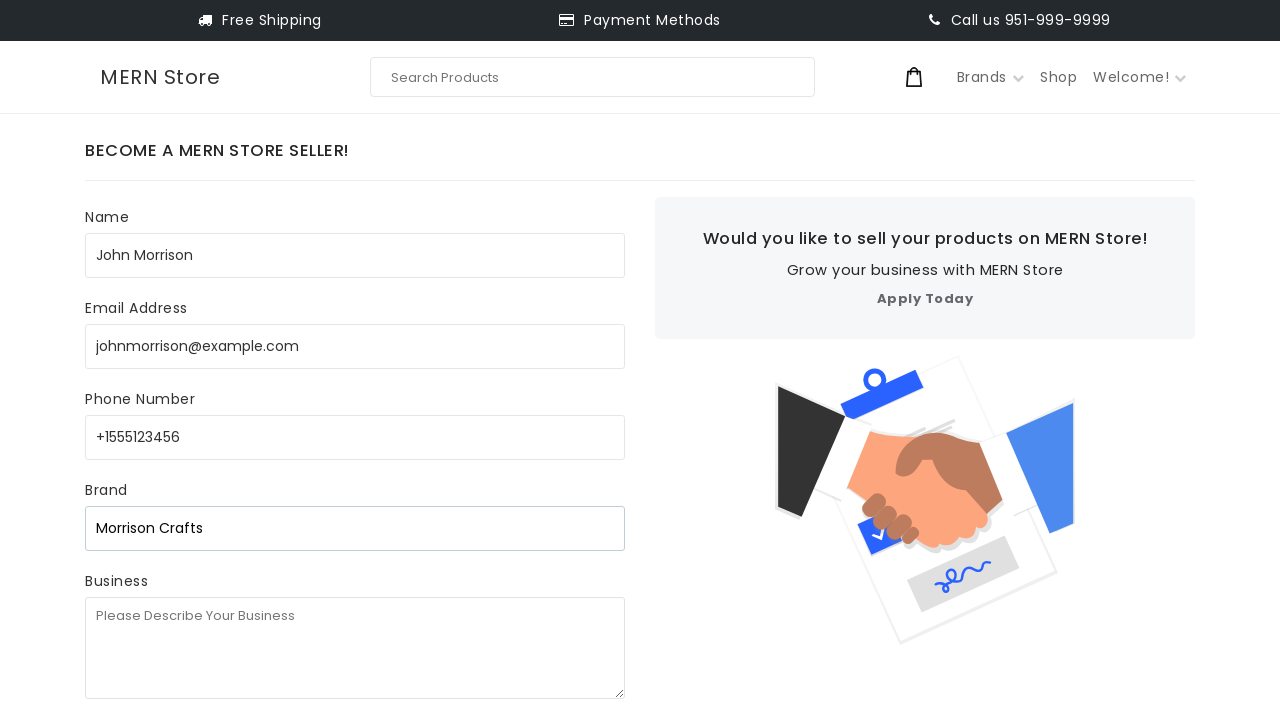

Filled 'Please Describe Your Business' field with business description on internal:attr=[placeholder="Please Describe Your Business"i]
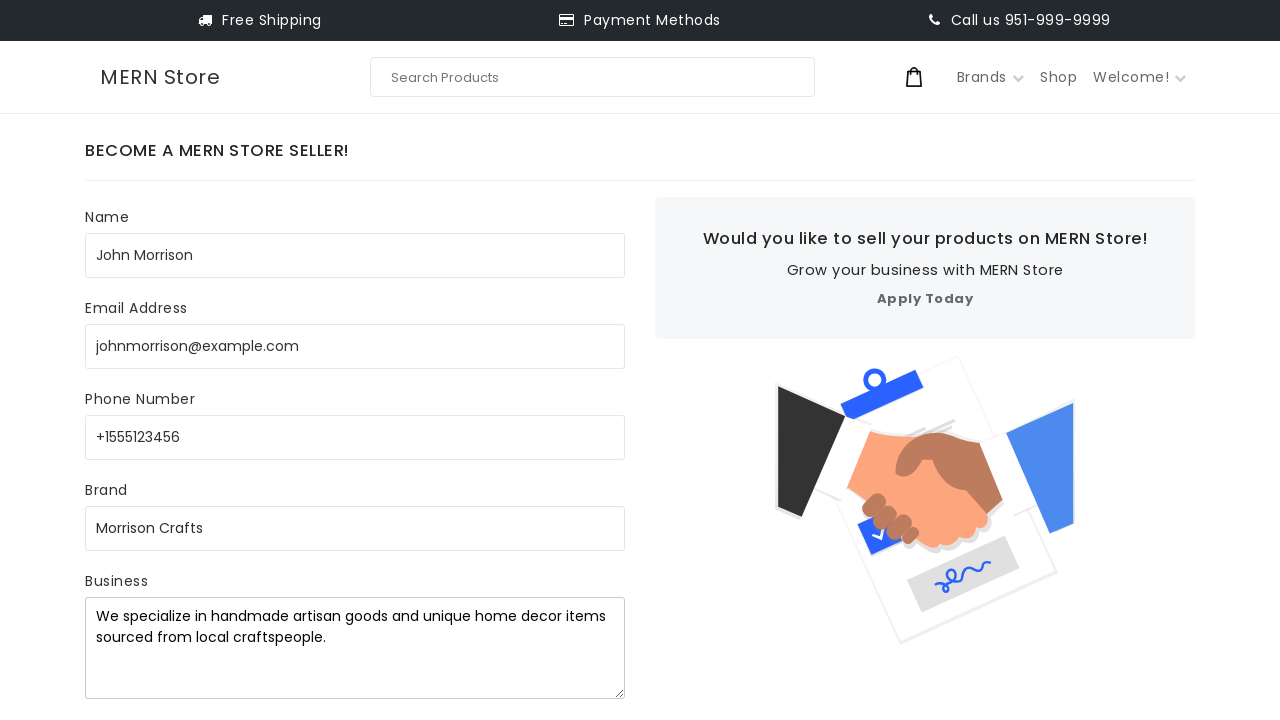

Clicked 'Submit' button to submit seller registration form at (152, 382) on internal:role=button[name="Submit"i]
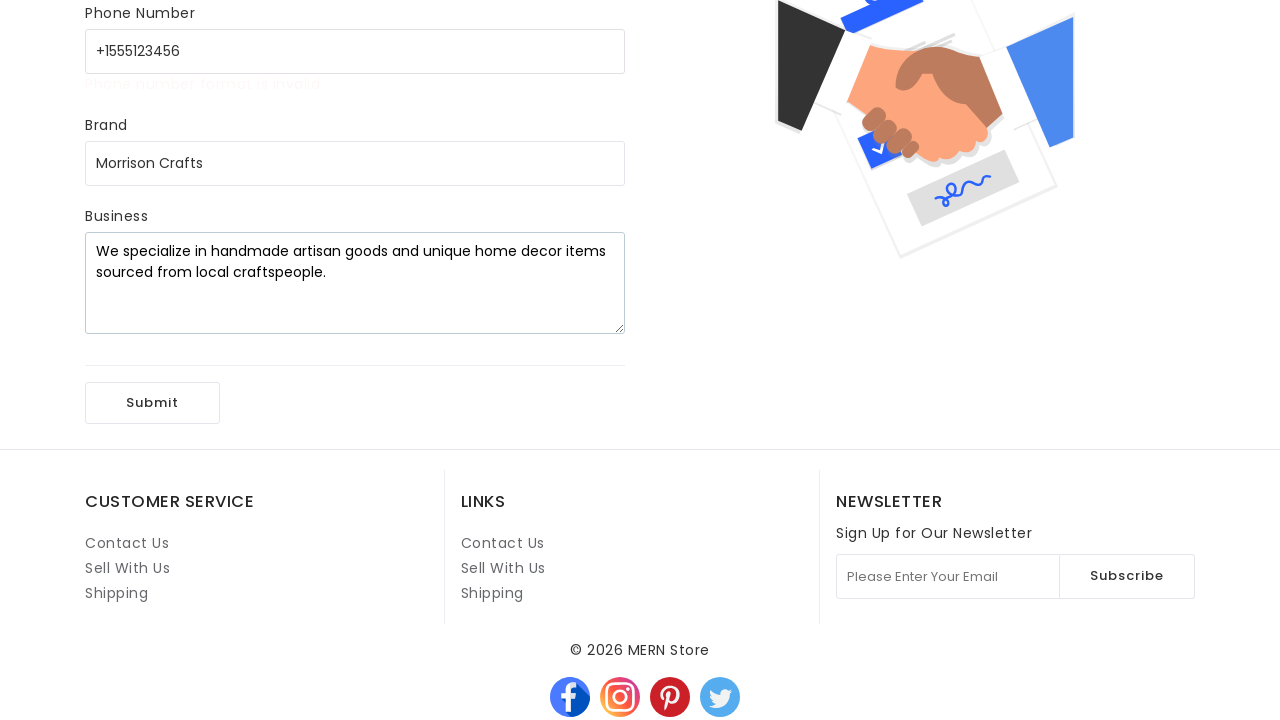

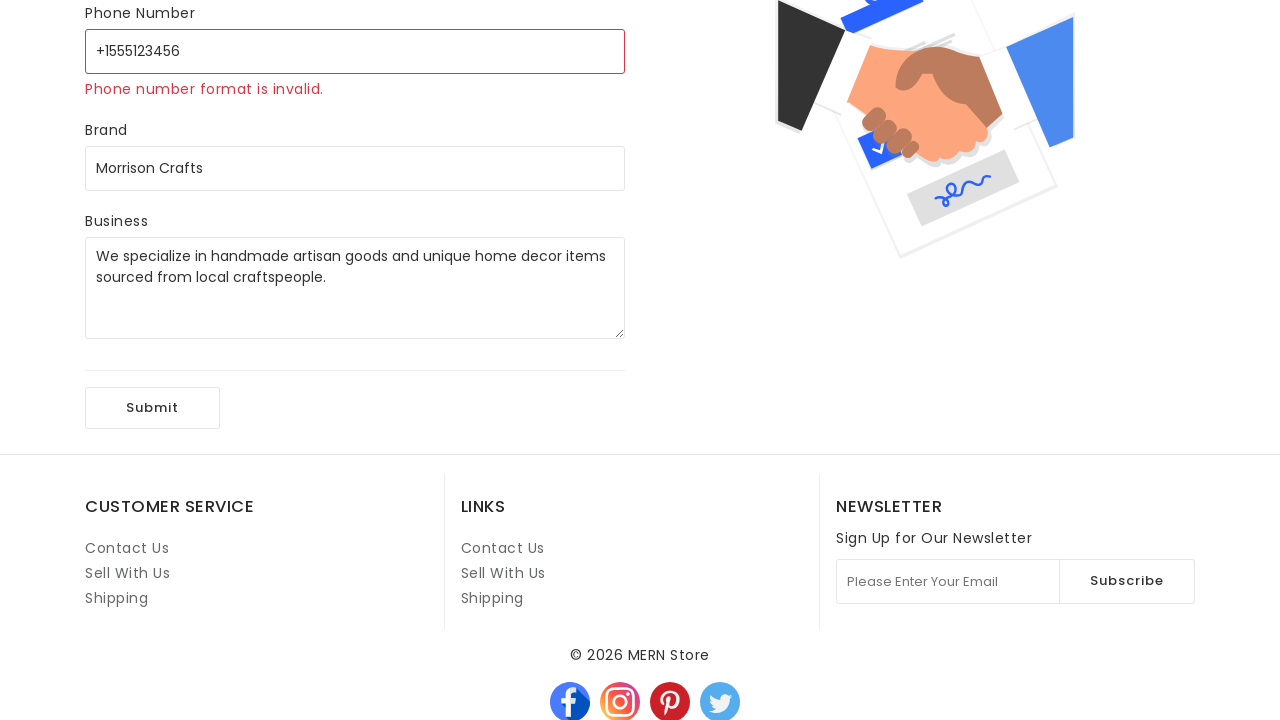